Tests date picker functionality by selecting and entering a specific date in the date input field

Starting URL: https://demoqa.com/date-picker

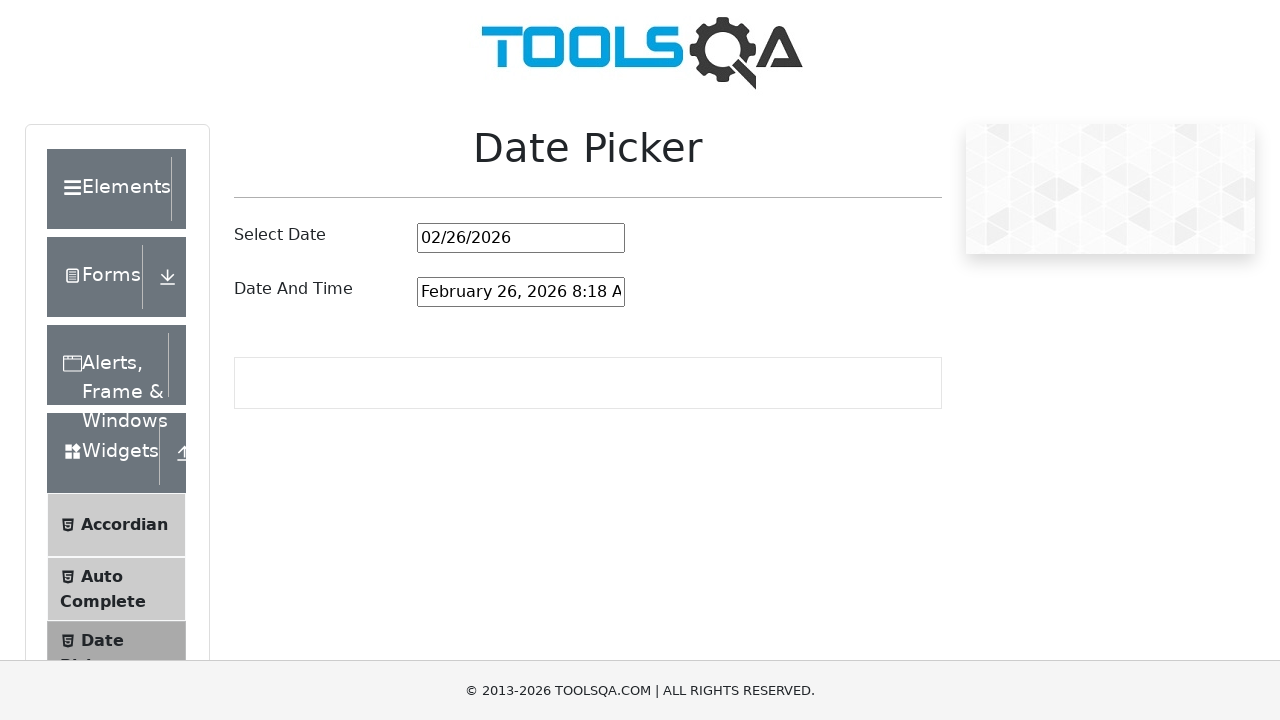

Located date picker input field with id 'datePickerMonthYearInput'
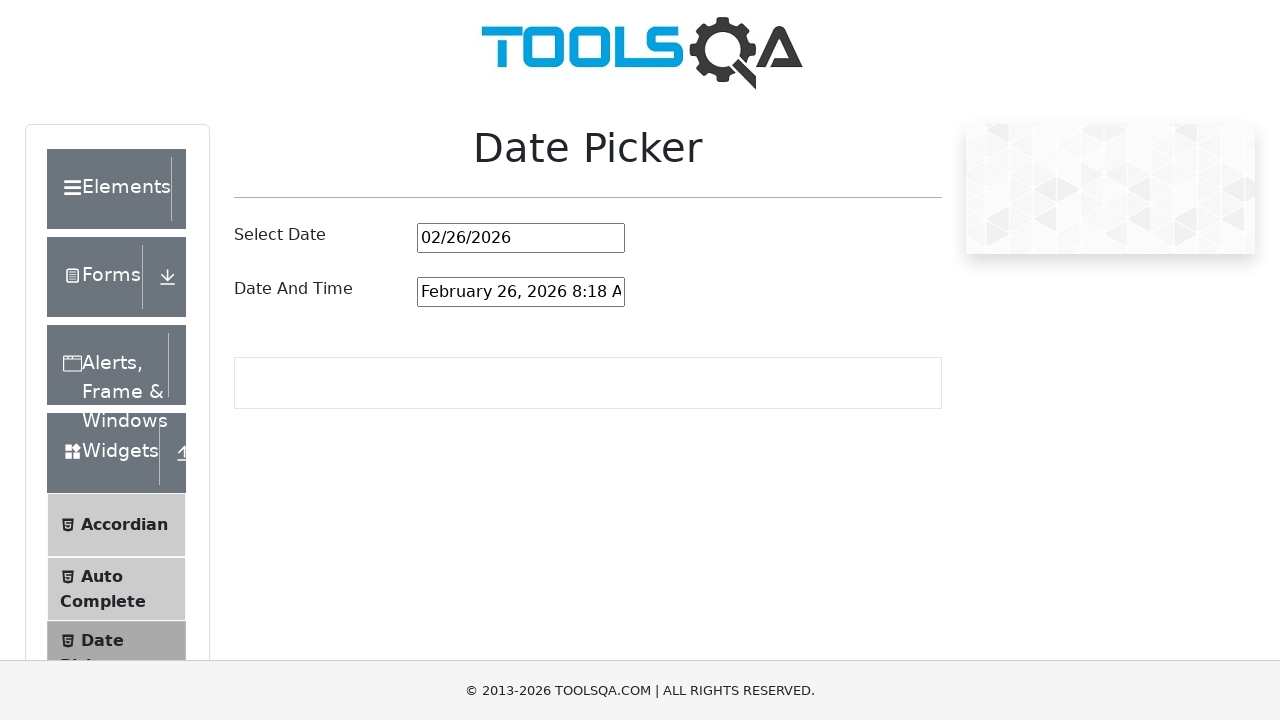

Clicked on the date picker input field at (521, 238) on xpath=//input[@id="datePickerMonthYearInput"]
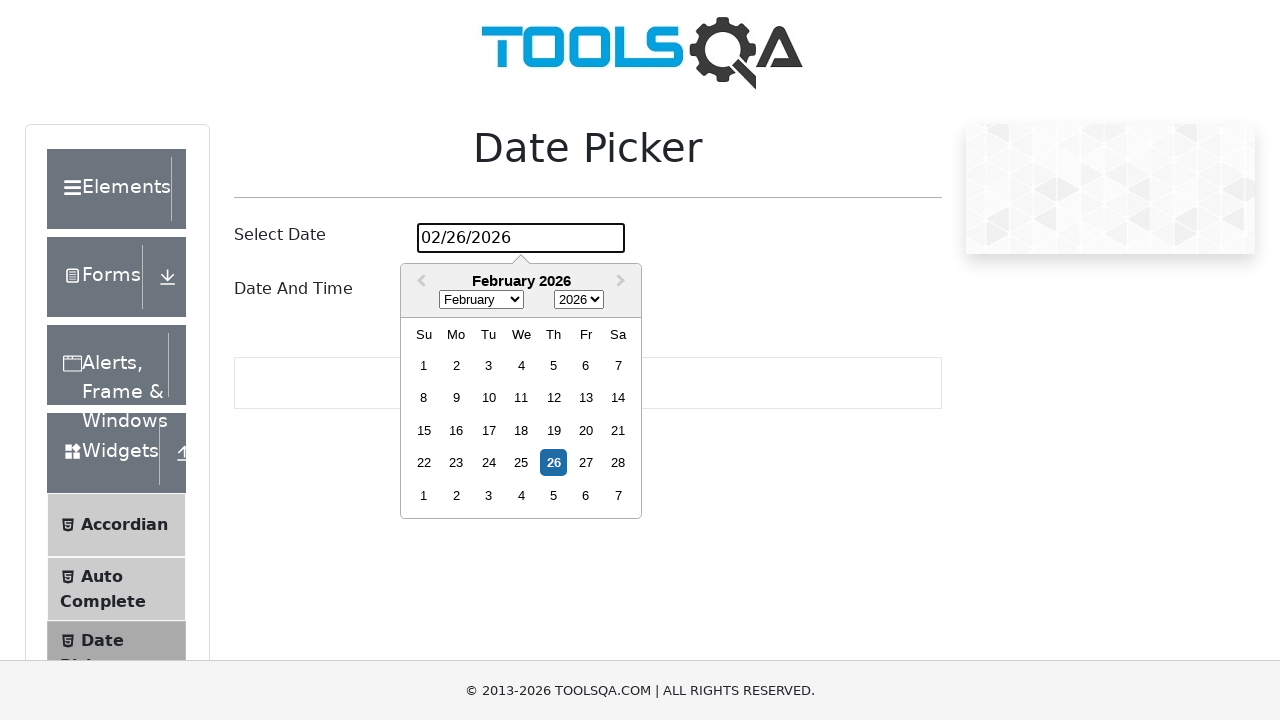

Selected all text in the date picker input field
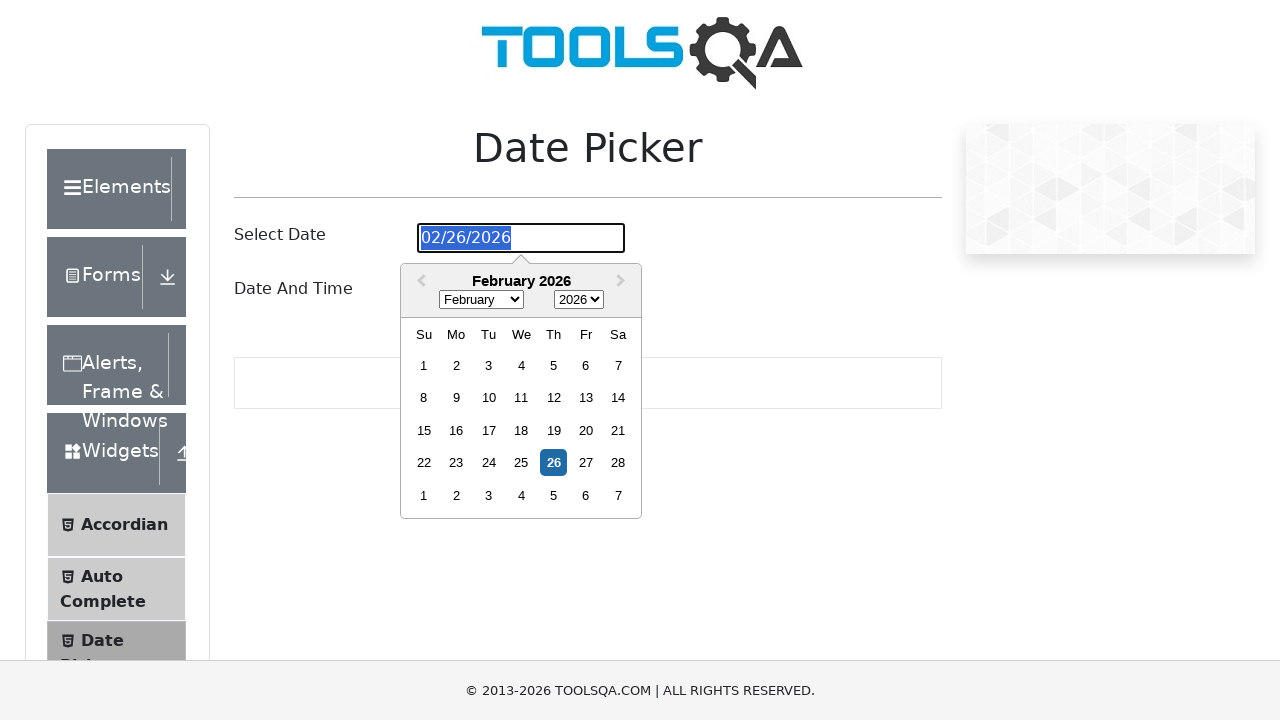

Cleared the date picker field with Space key
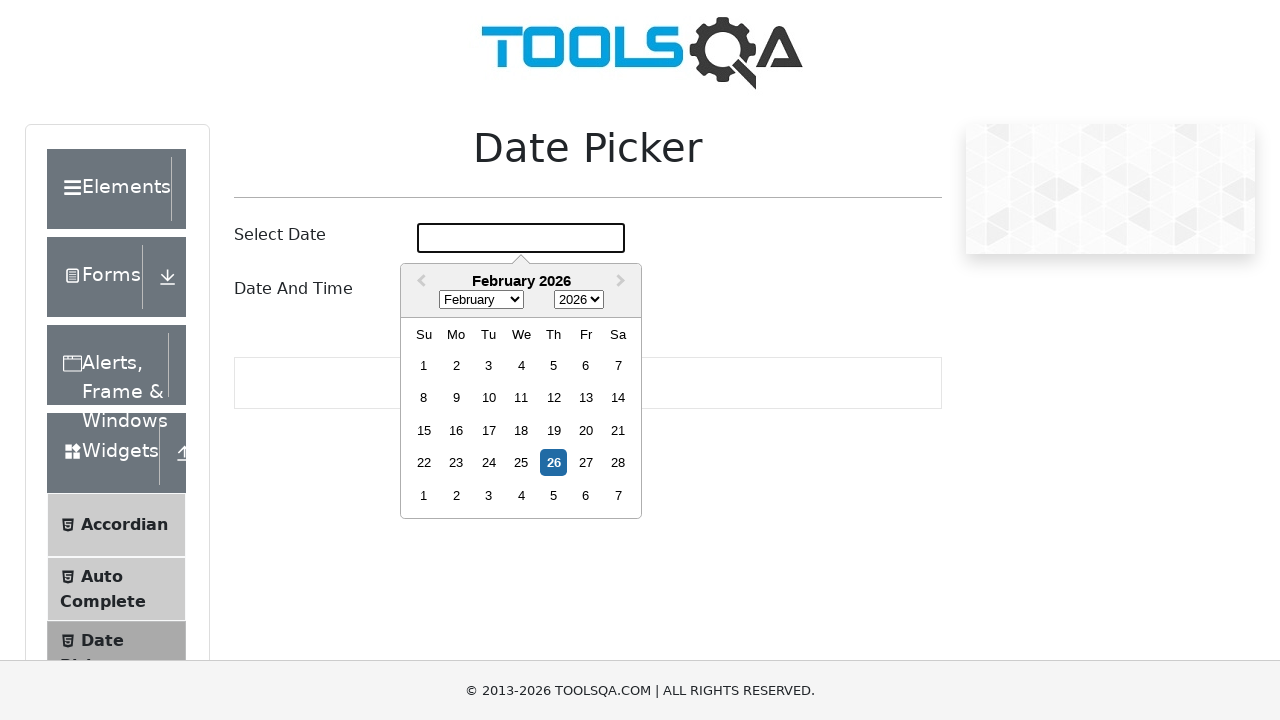

Filled the date picker input field with '04/13/2022' on xpath=//input[@id="datePickerMonthYearInput"]
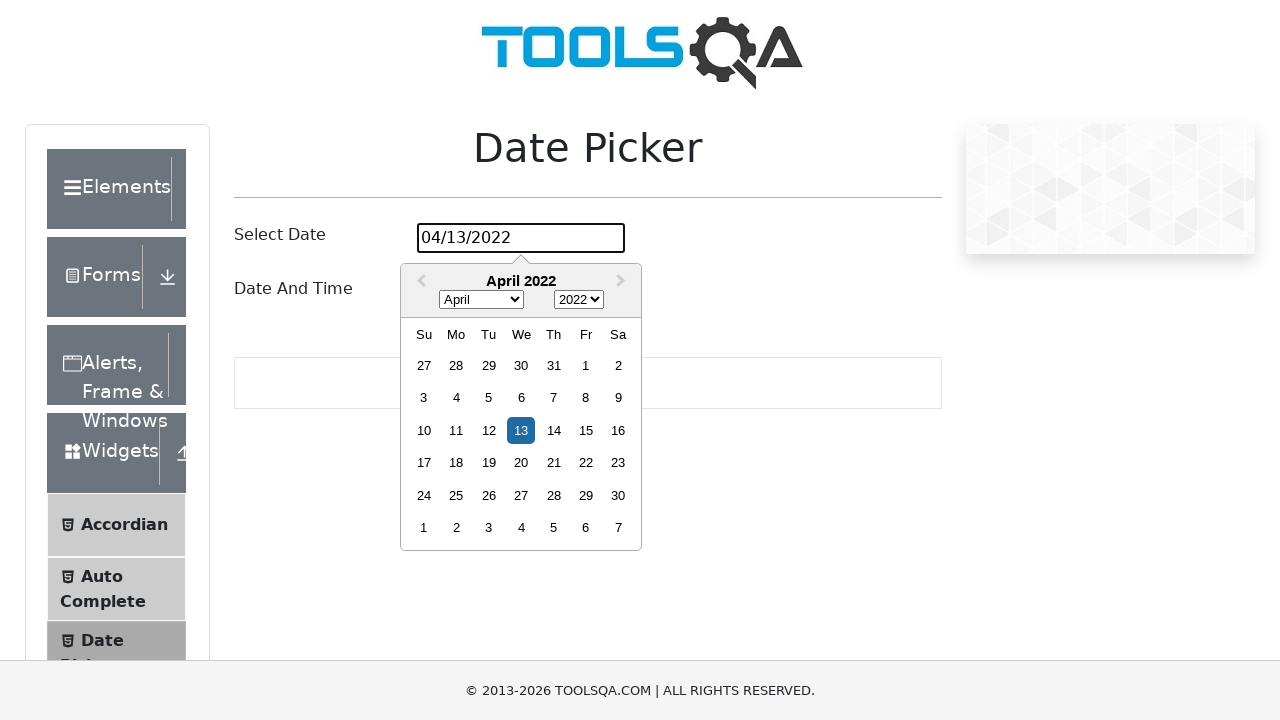

Pressed Enter to submit the selected date
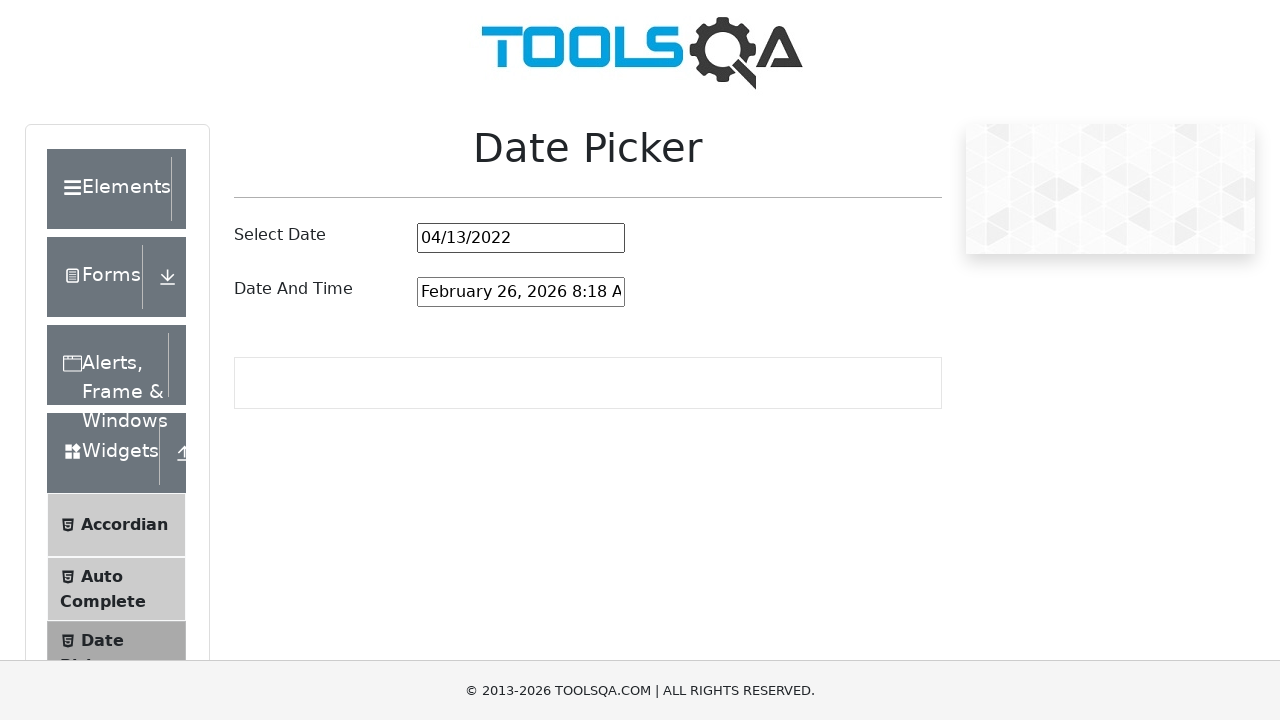

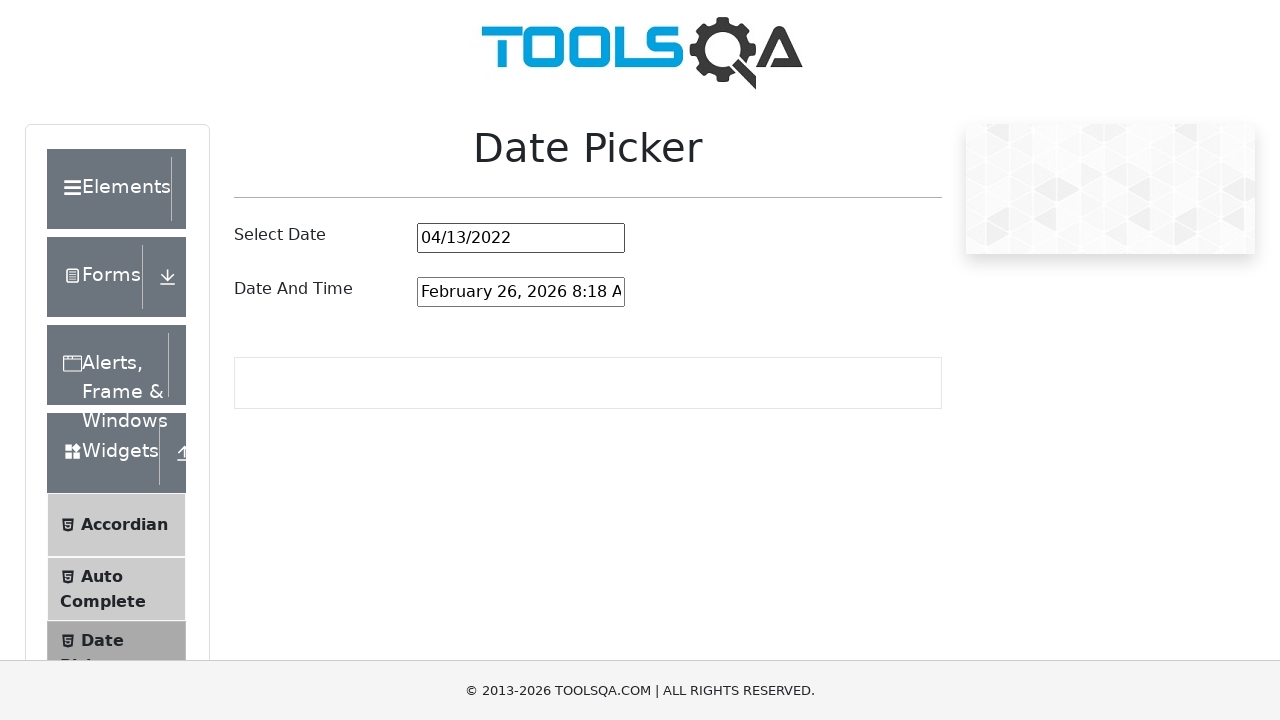